Tests Groupon search functionality by entering a search query, applying optional sort and price filters, and verifying that deal results are displayed.

Starting URL: https://www.groupon.com/

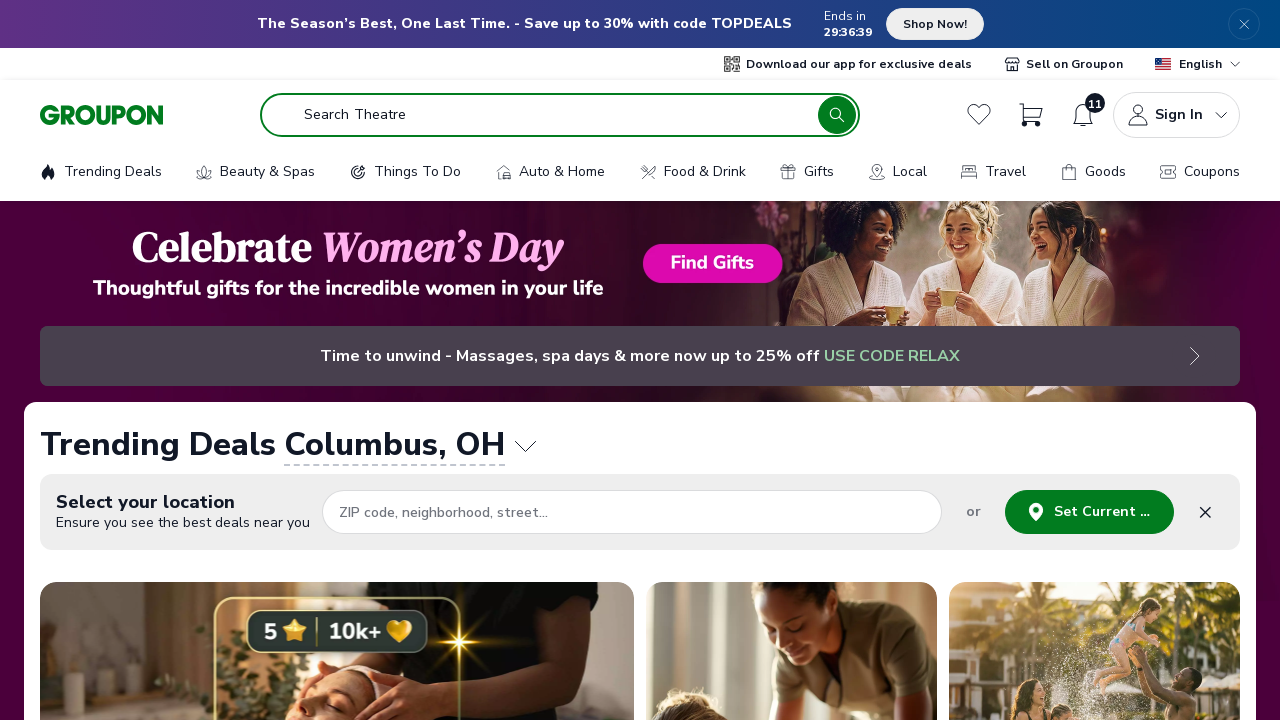

Search input field is ready
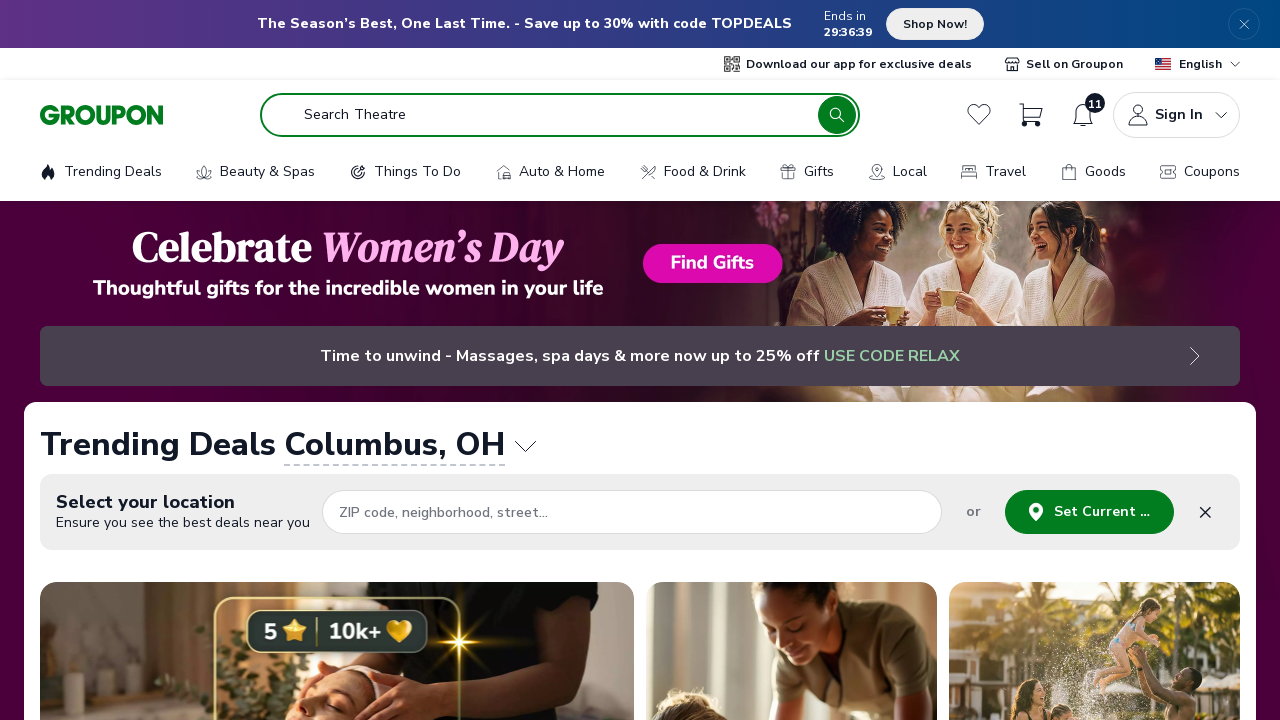

Filled search box with query 'spa deals' on internal:testid=[data-testid="search-input"s]
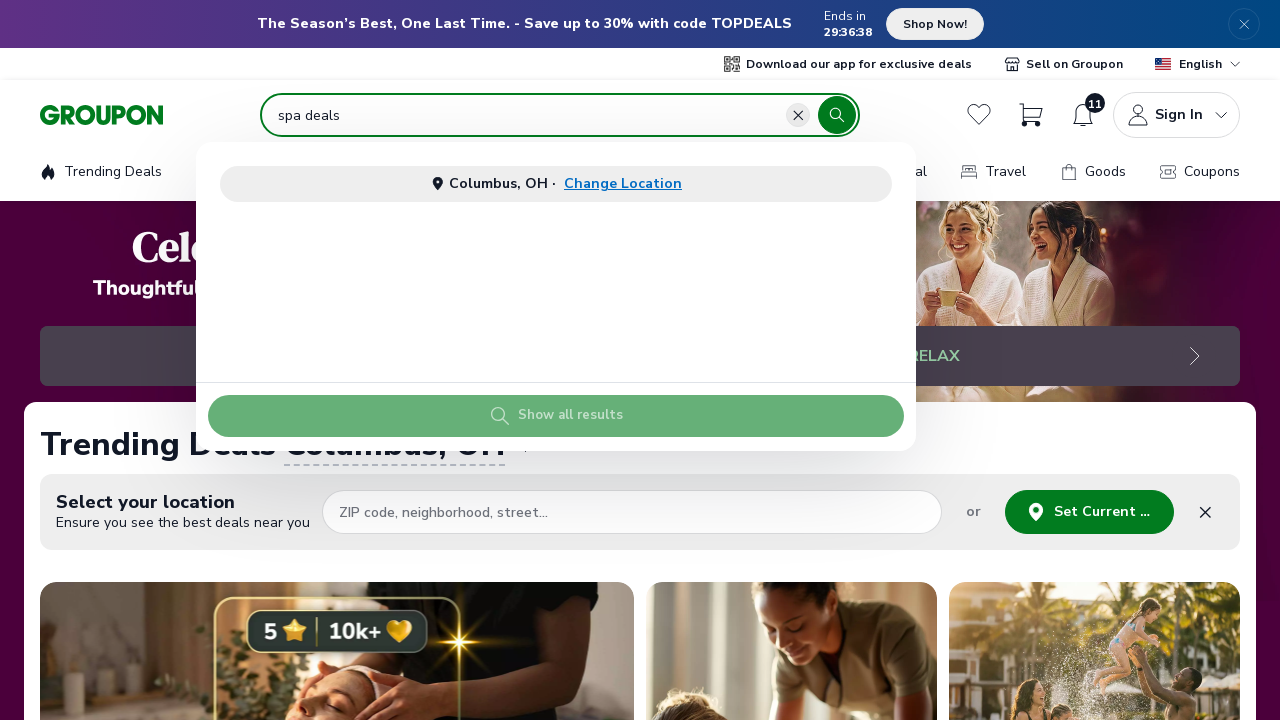

Pressed Enter to submit search query on internal:testid=[data-testid="search-input"s]
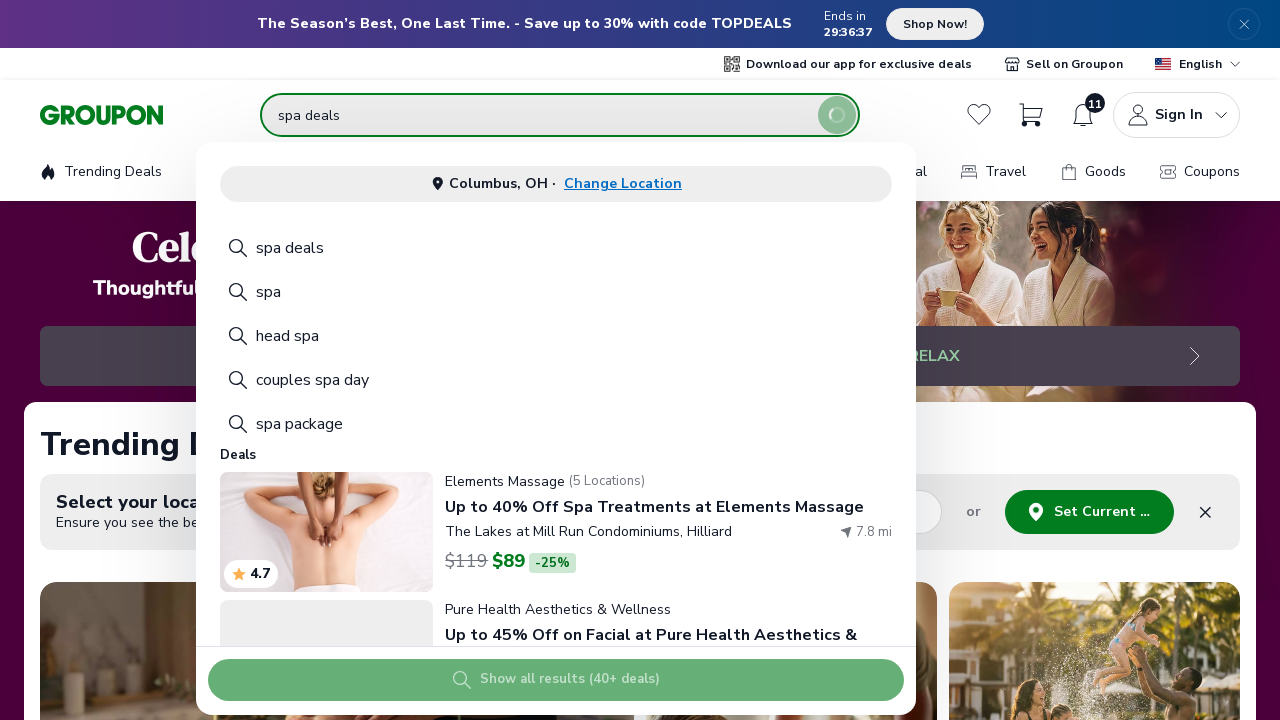

Sort/filter box appeared
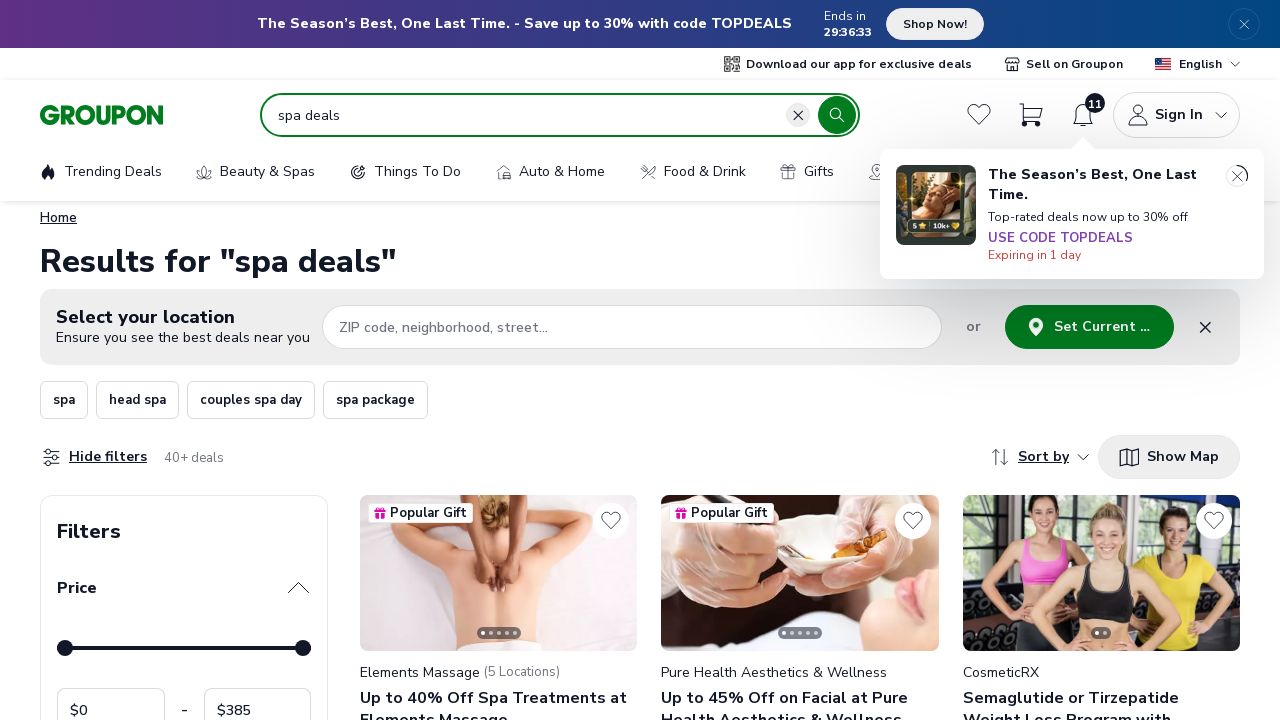

Clicked sort/filter box to open options at (1040, 457) on [data-bhw="sort-filter-box"] >> nth=0
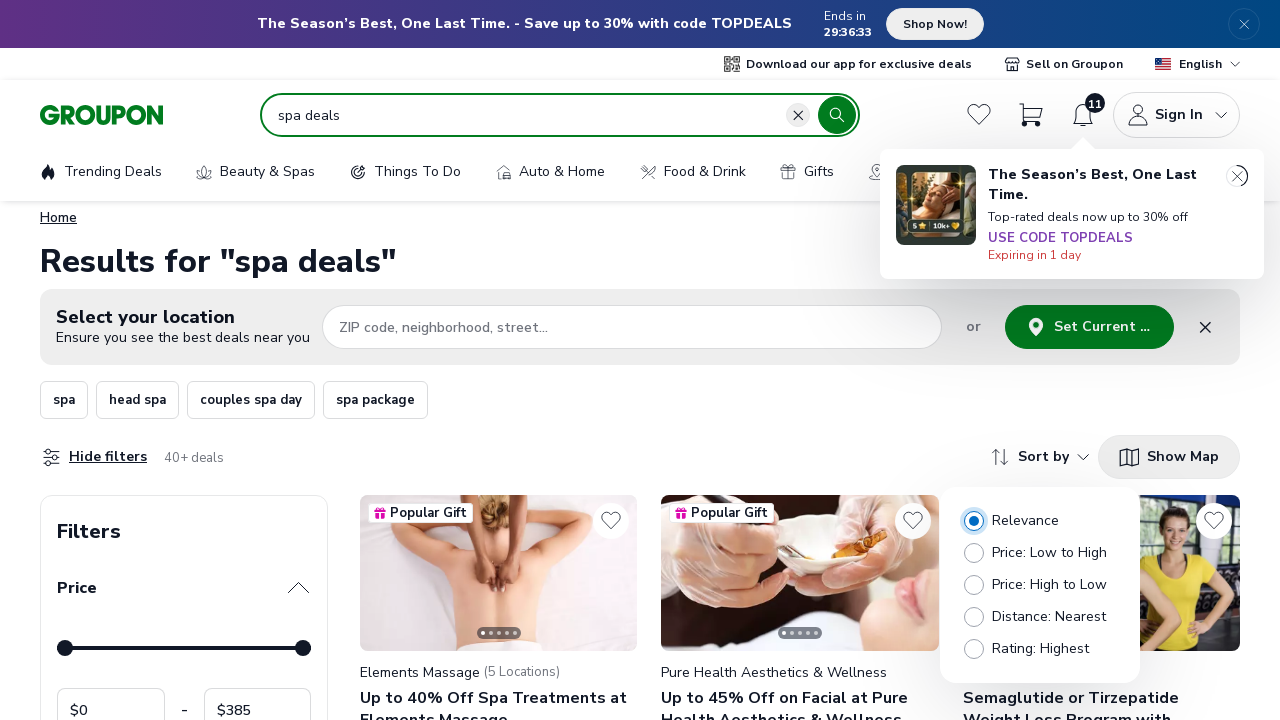

Applied sort filter: relevance at (1012, 521) on [data-bhc="sort:relevance"]
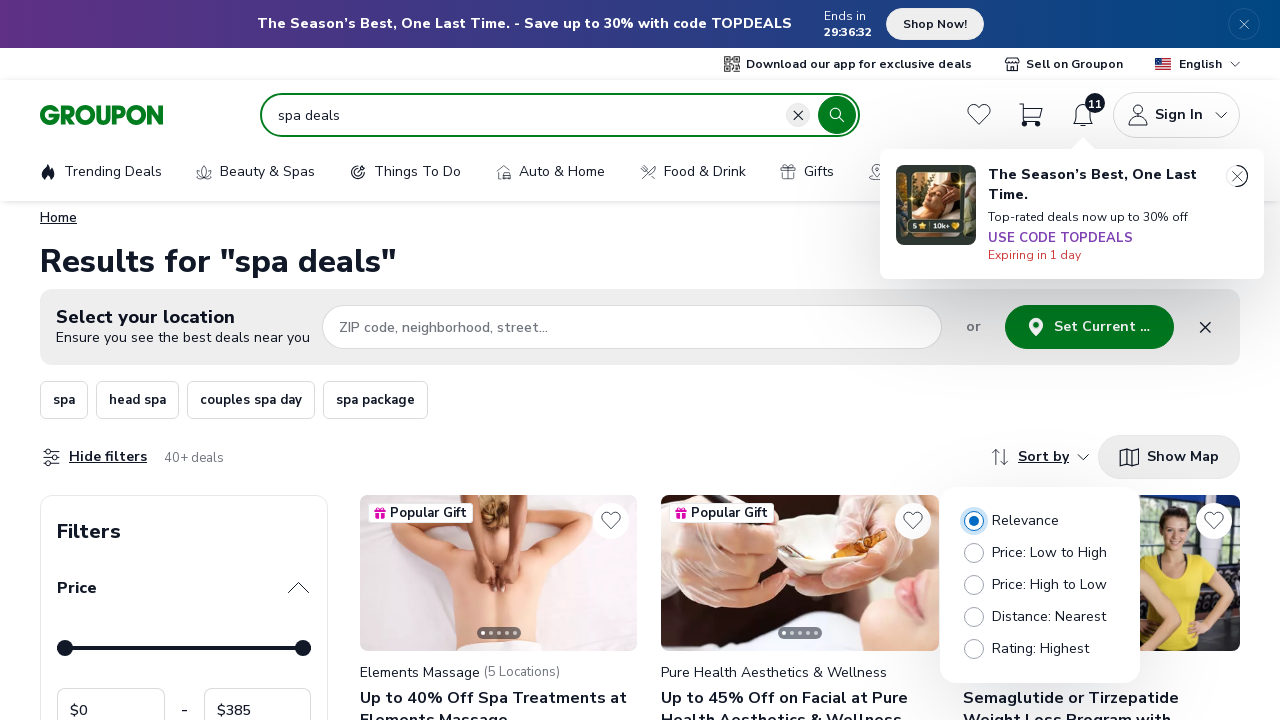

Set minimum price filter to $20 on internal:testid=[data-testid="filter-section-price"s] >> internal:role=textbox >
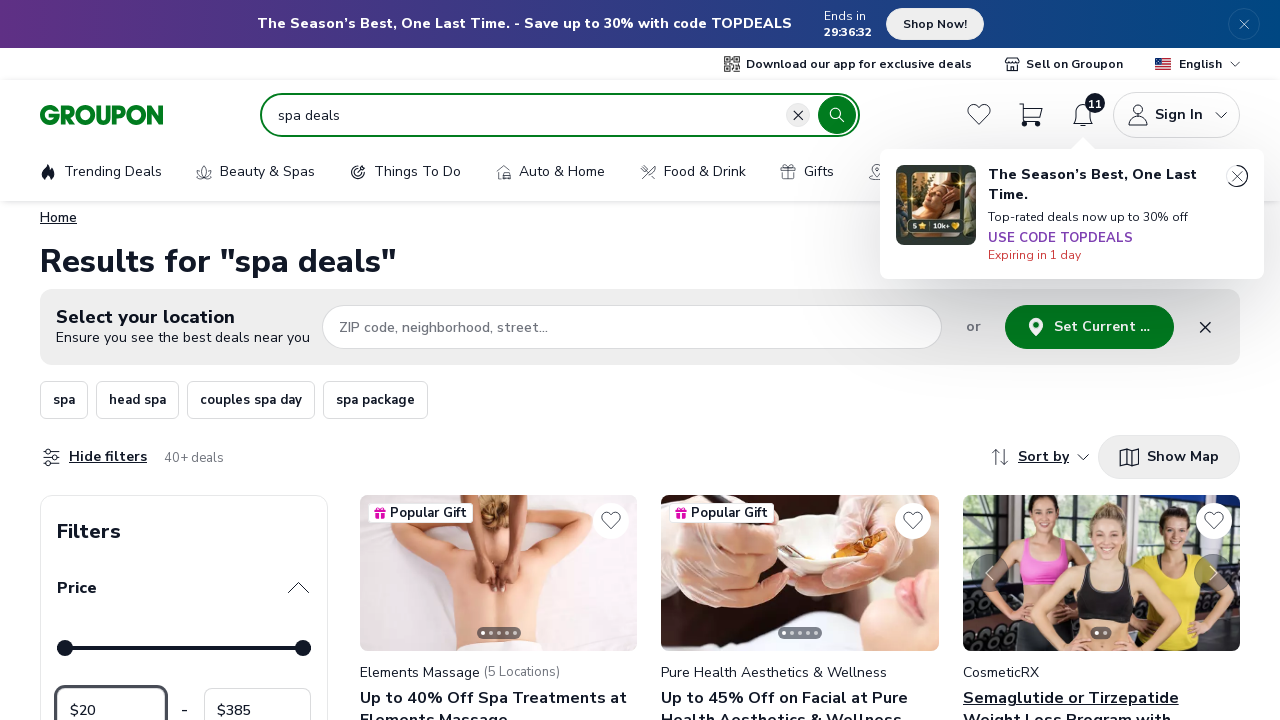

Moved focus from minimum price field on internal:testid=[data-testid="filter-section-price"s] >> internal:role=textbox >
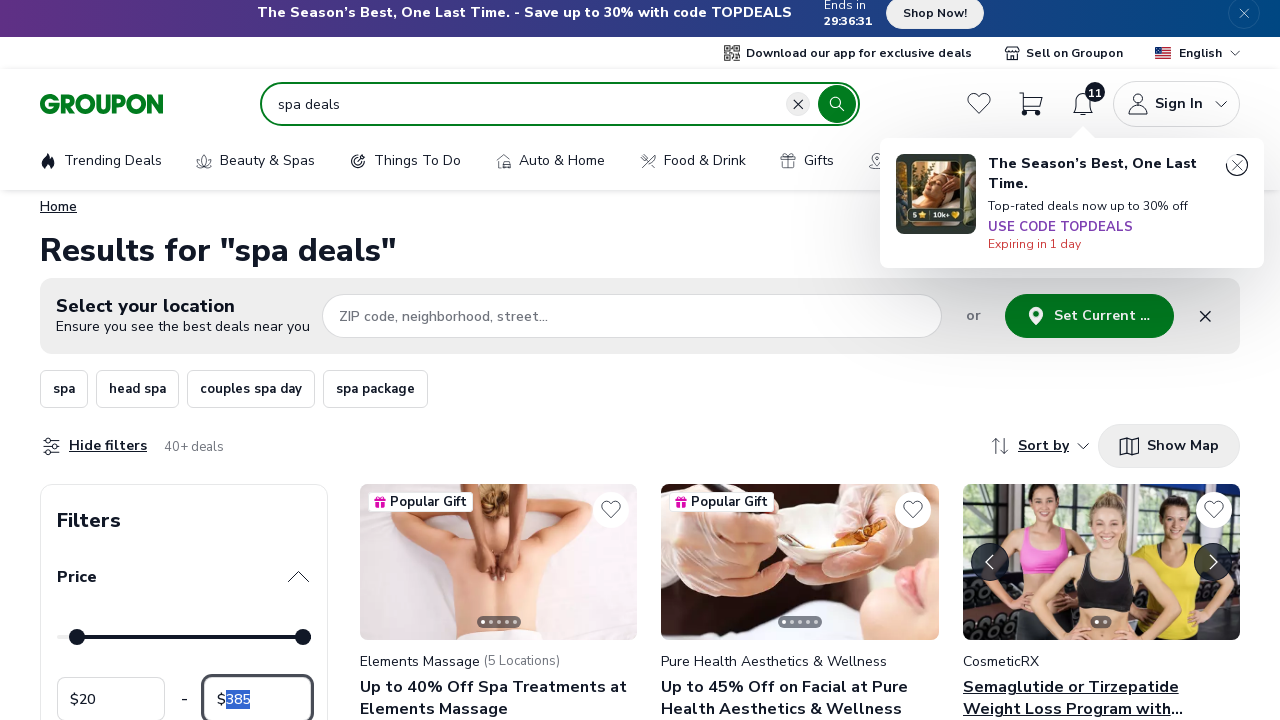

Set maximum price filter to $100 on internal:testid=[data-testid="filter-section-price"s] >> internal:role=textbox >
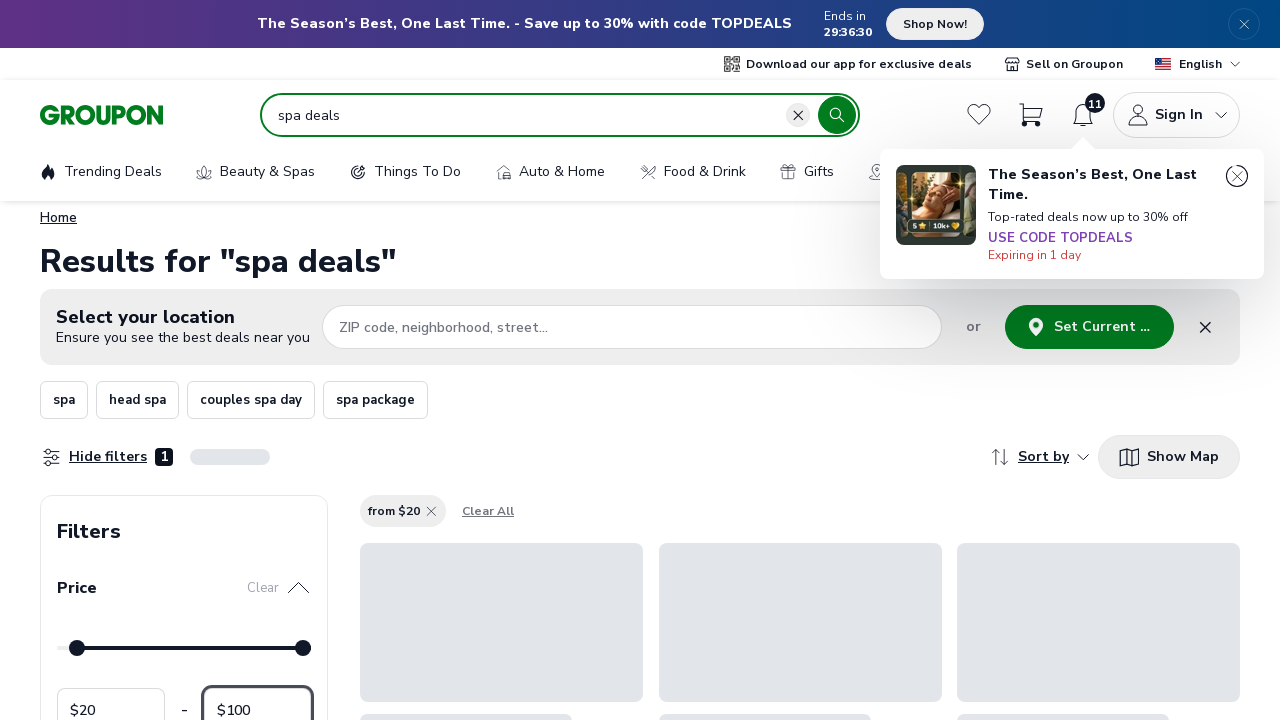

Moved focus from maximum price field on internal:testid=[data-testid="filter-section-price"s] >> internal:role=textbox >
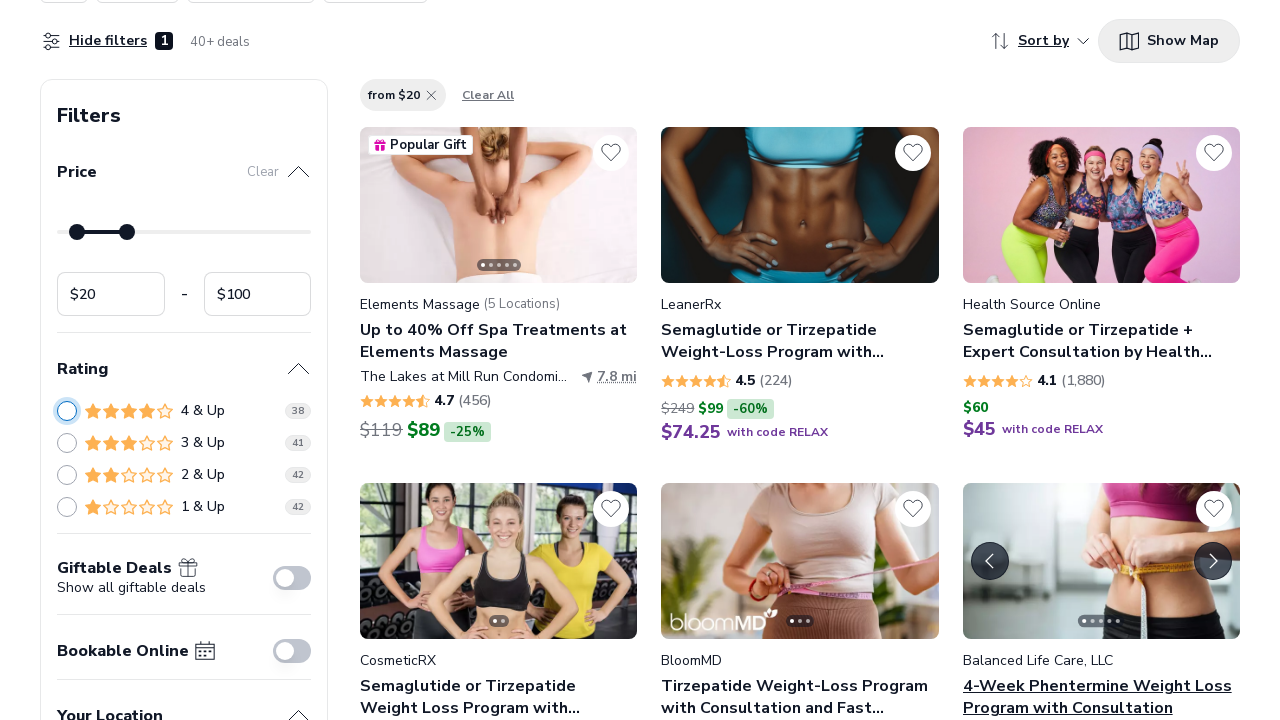

Deal grid results loaded successfully
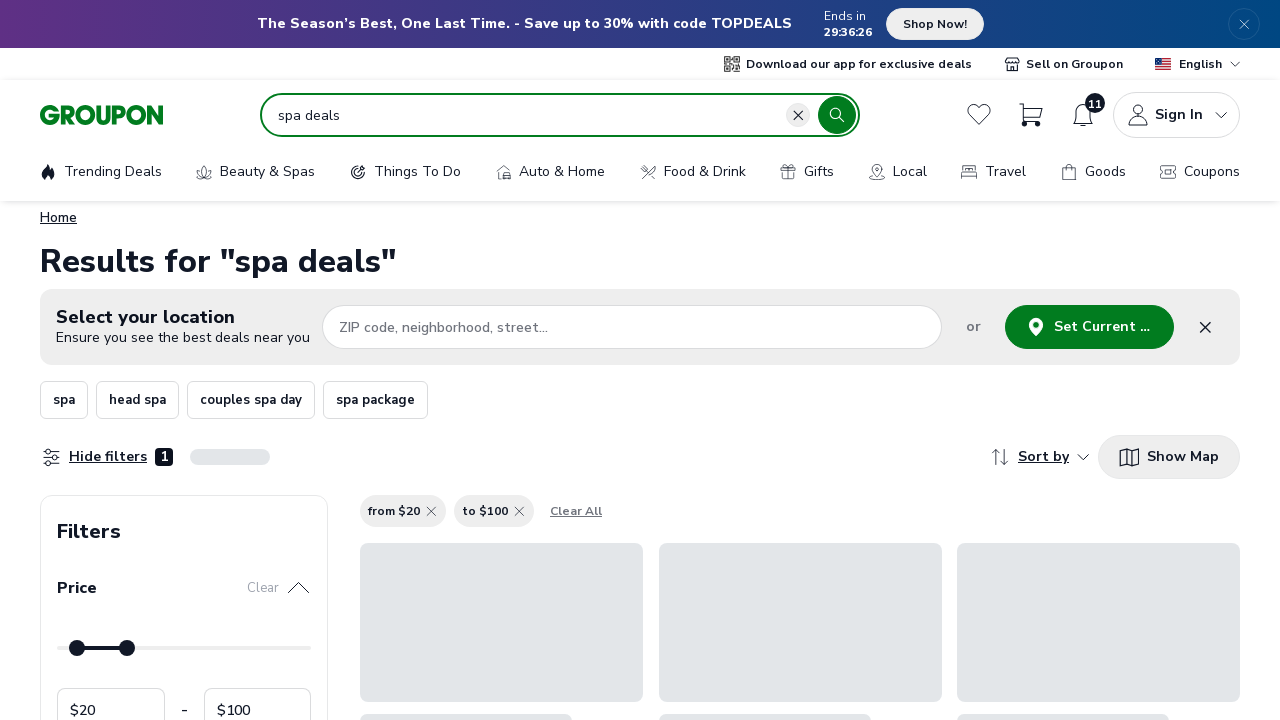

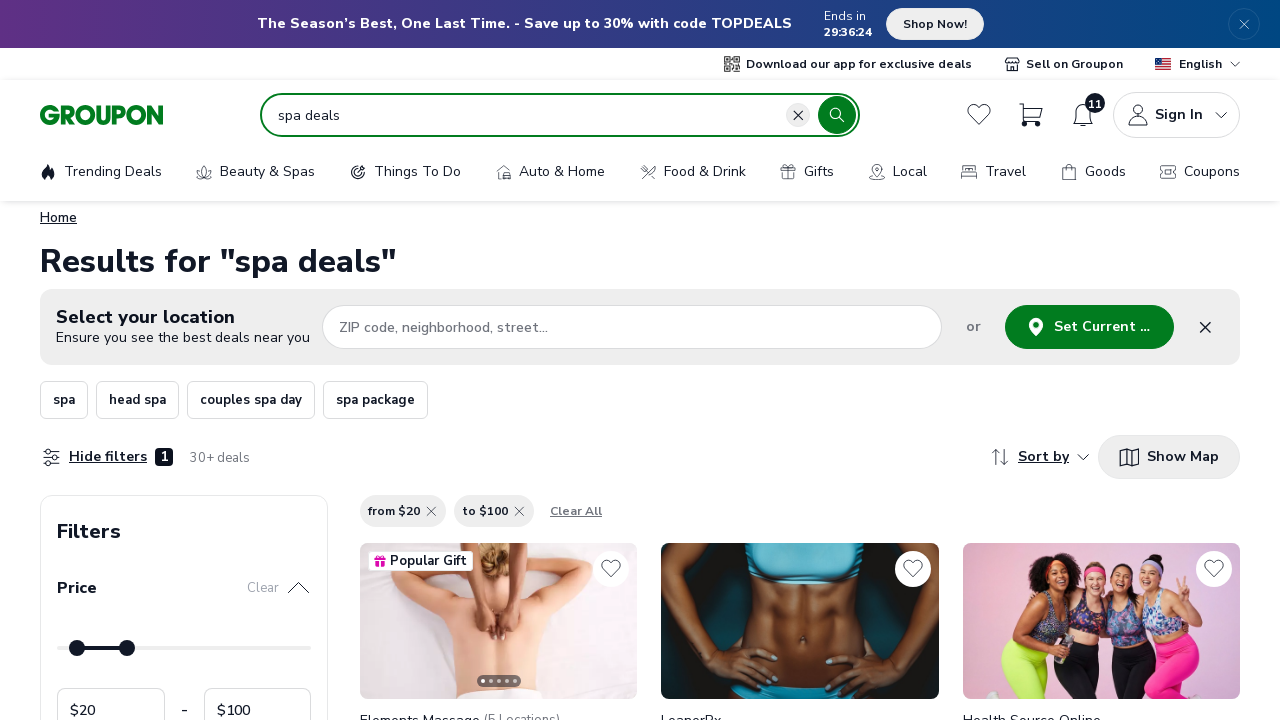